Tests window handling functionality by clicking a link that opens a new window, switching between windows, and interacting with elements in both windows

Starting URL: https://omayo.blogspot.com/#

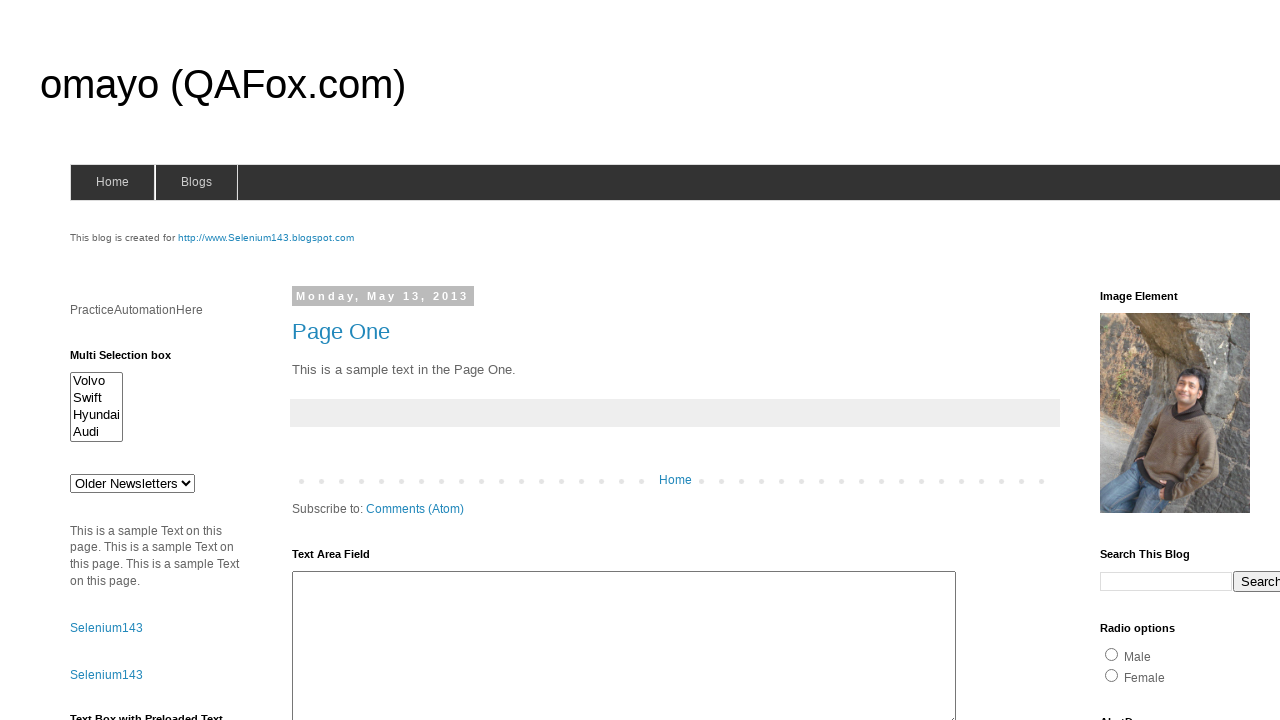

Clicked link with id 'selenium143' to open new window at (266, 238) on a#selenium143
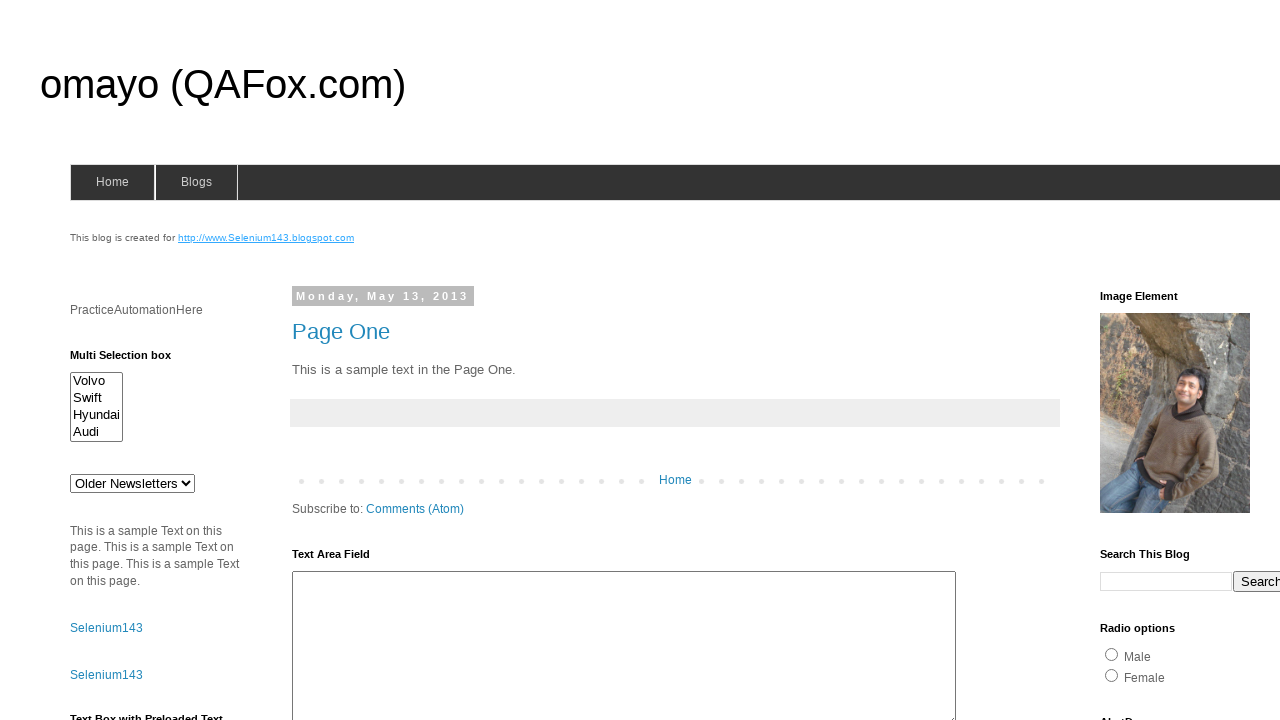

Waited 2 seconds for new window to open
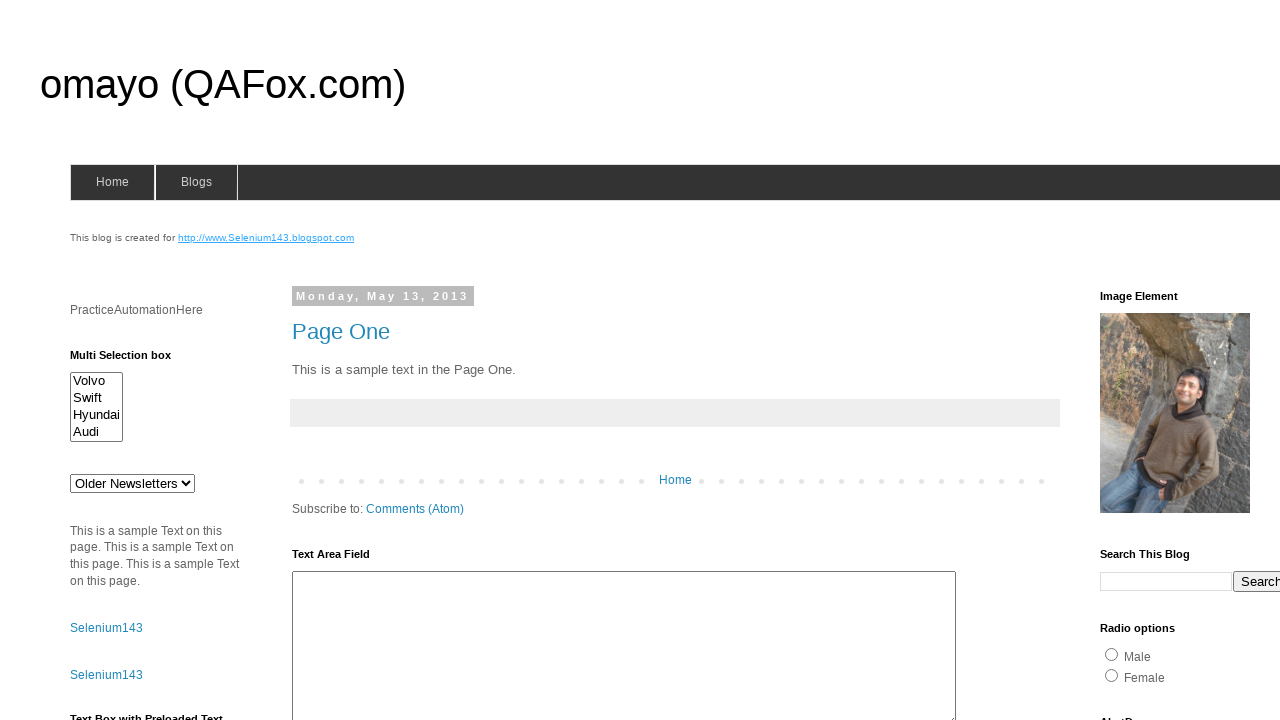

Retrieved all pages from context - Total windows: 2
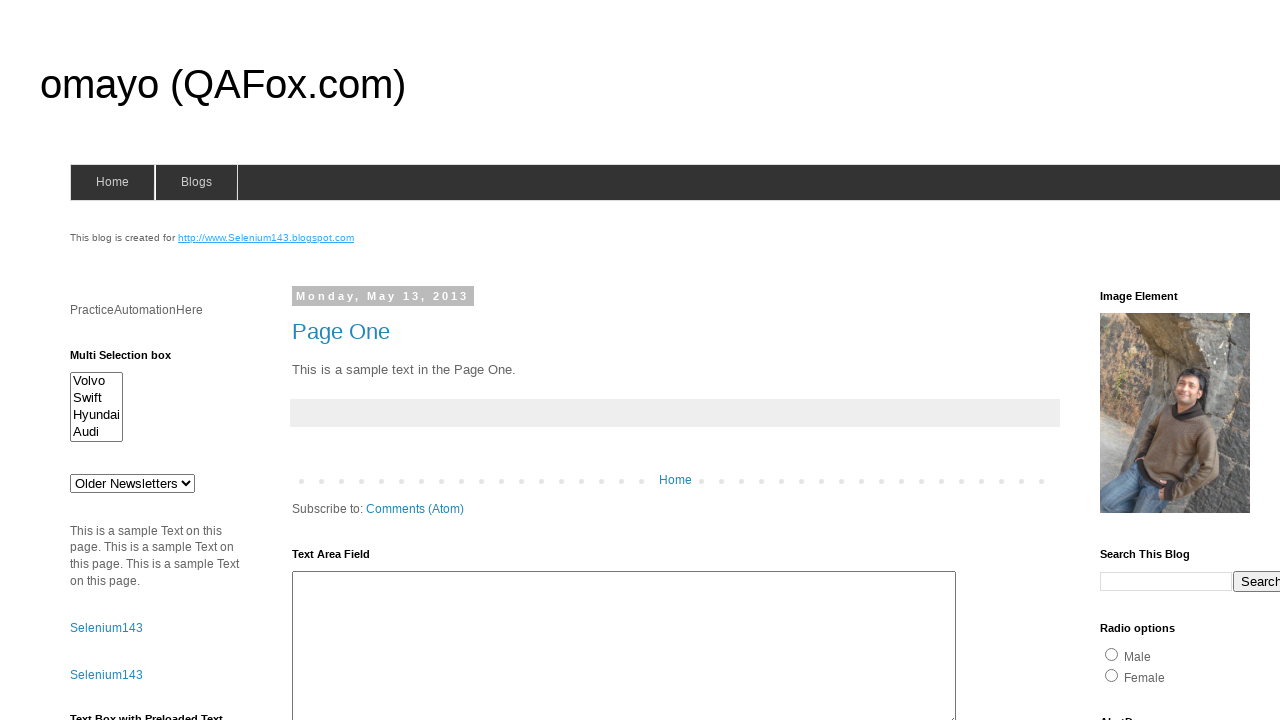

Switched to new window (last opened page)
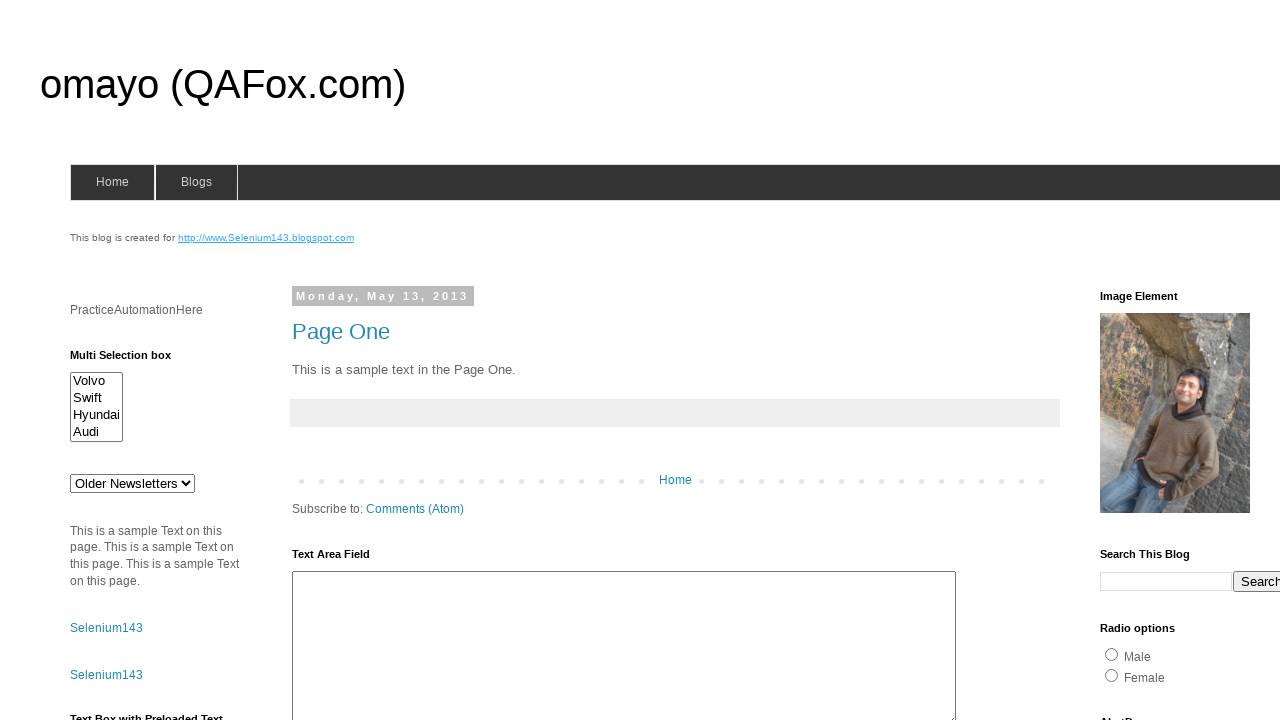

Waited for 'What is Selenium?' link to appear in new window
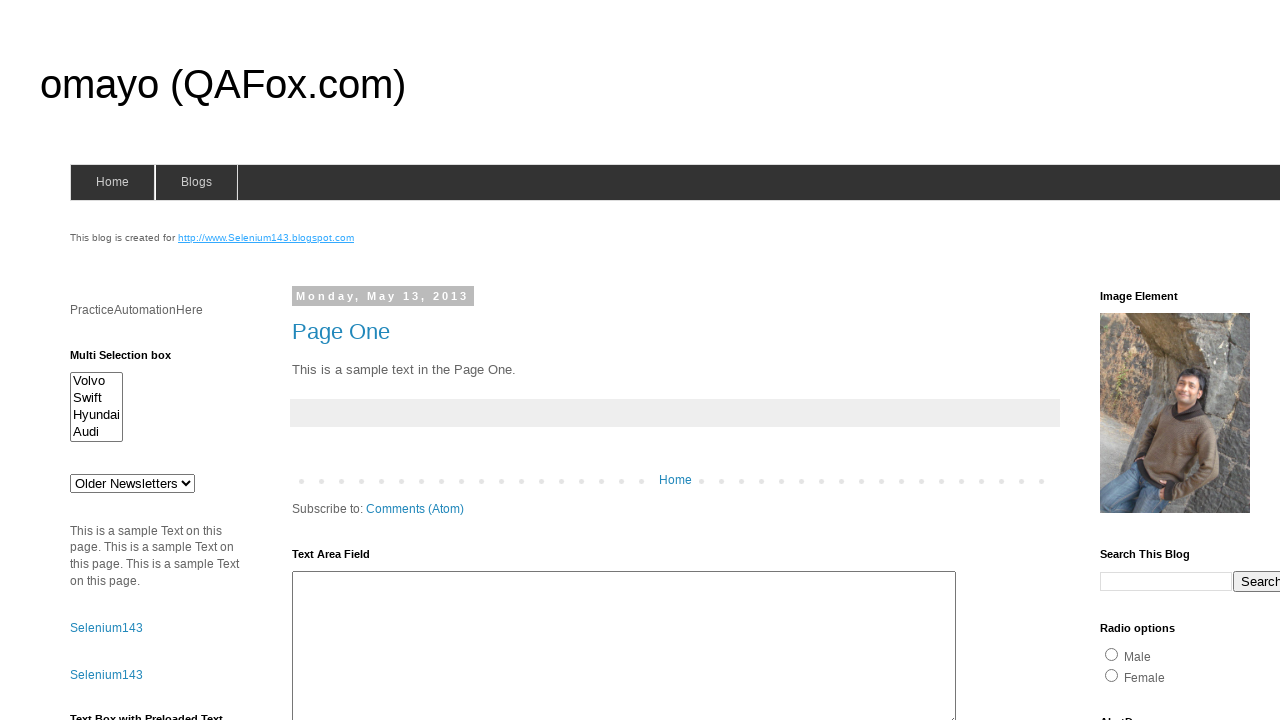

Located 'What is Selenium?' element in child window - text: What is Selenium?
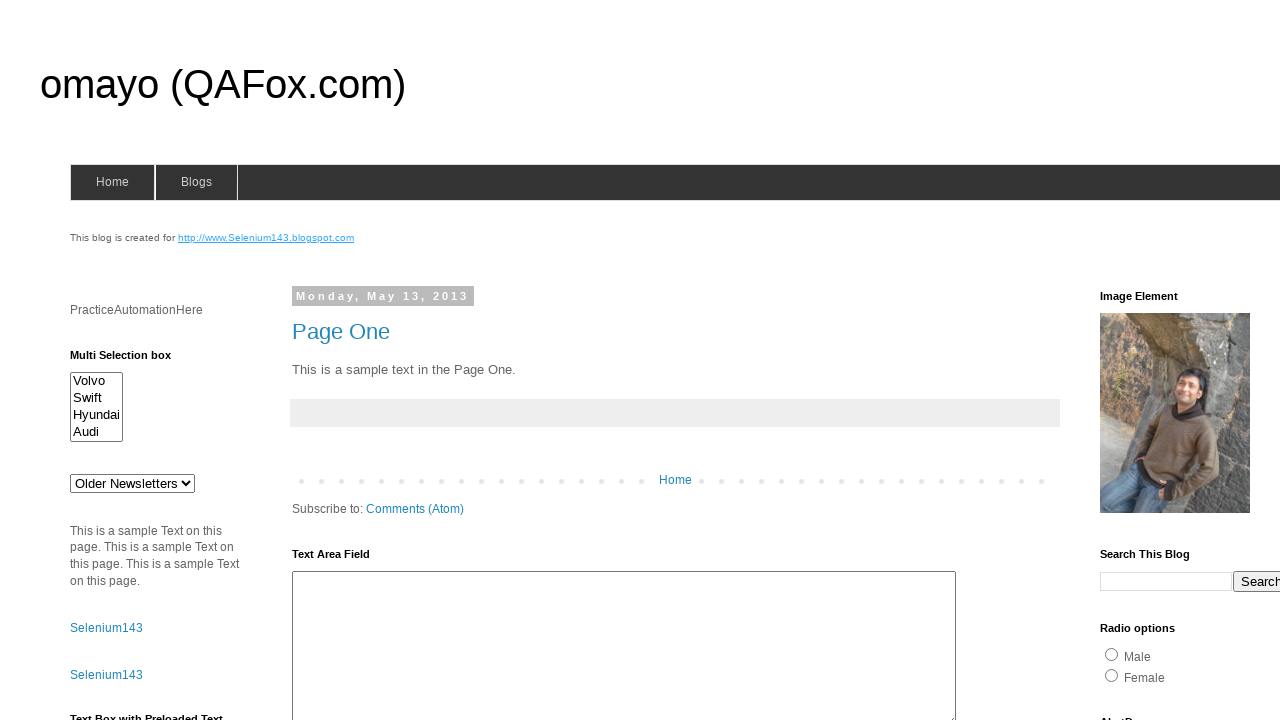

Located 'Page One' element in parent window - text: Page One
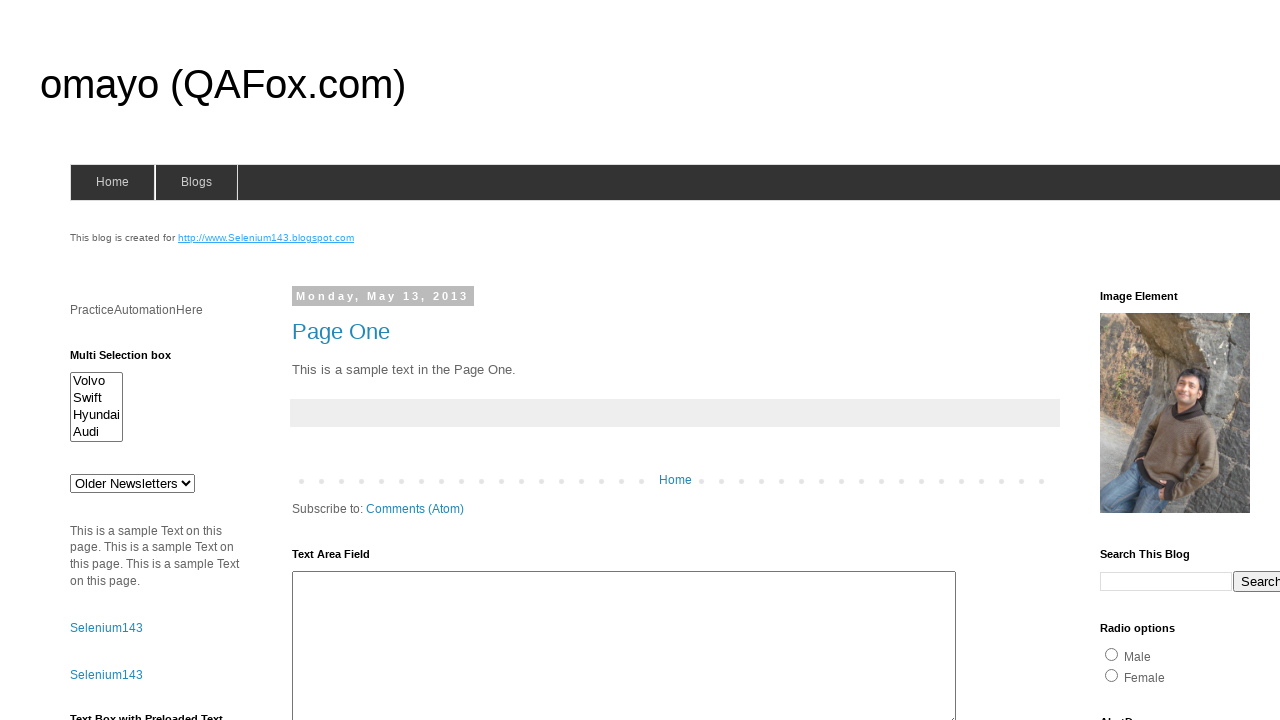

Test completed successfully
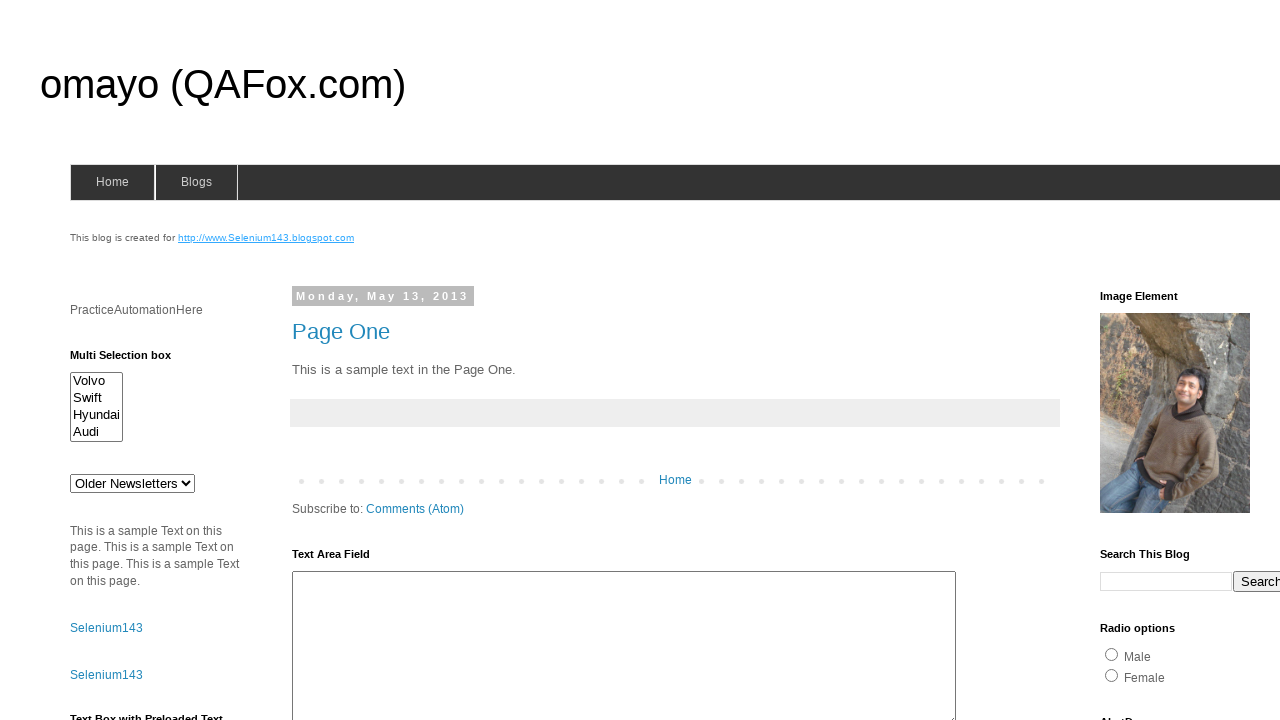

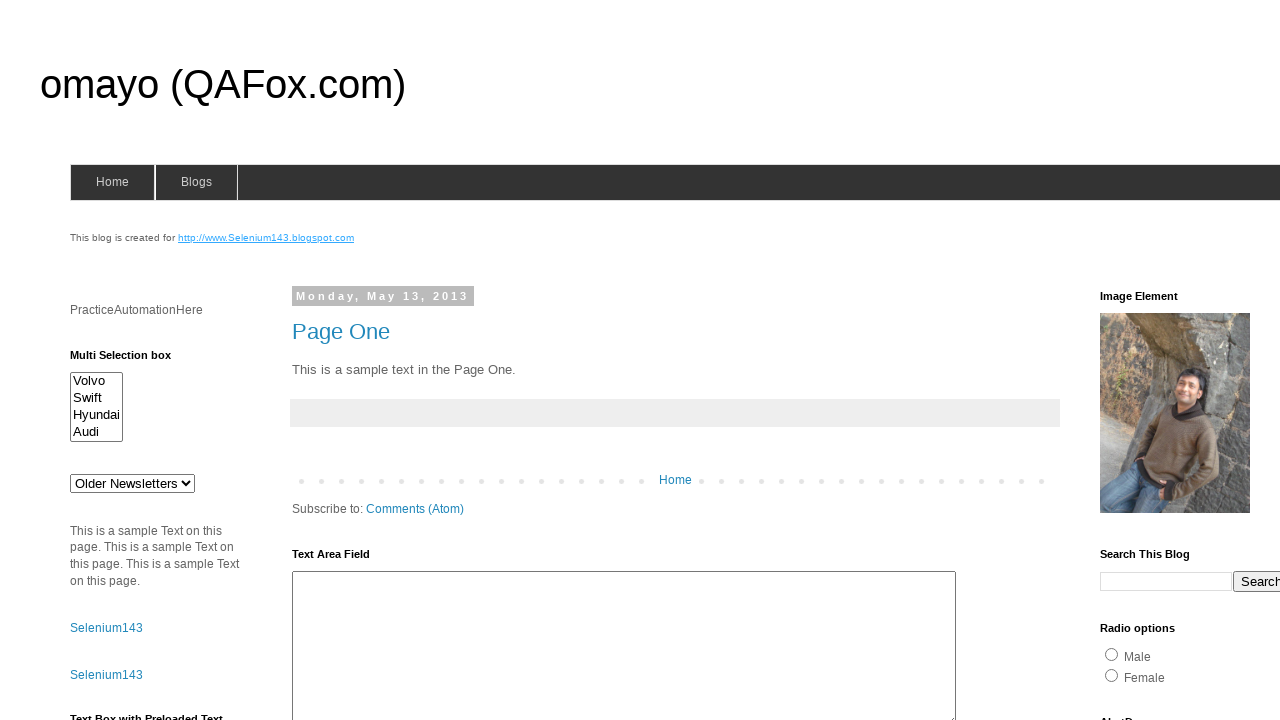